Tests alert handling functionality by clicking a button that triggers an alert and accepting it

Starting URL: https://www.leafground.com/alert.xhtml

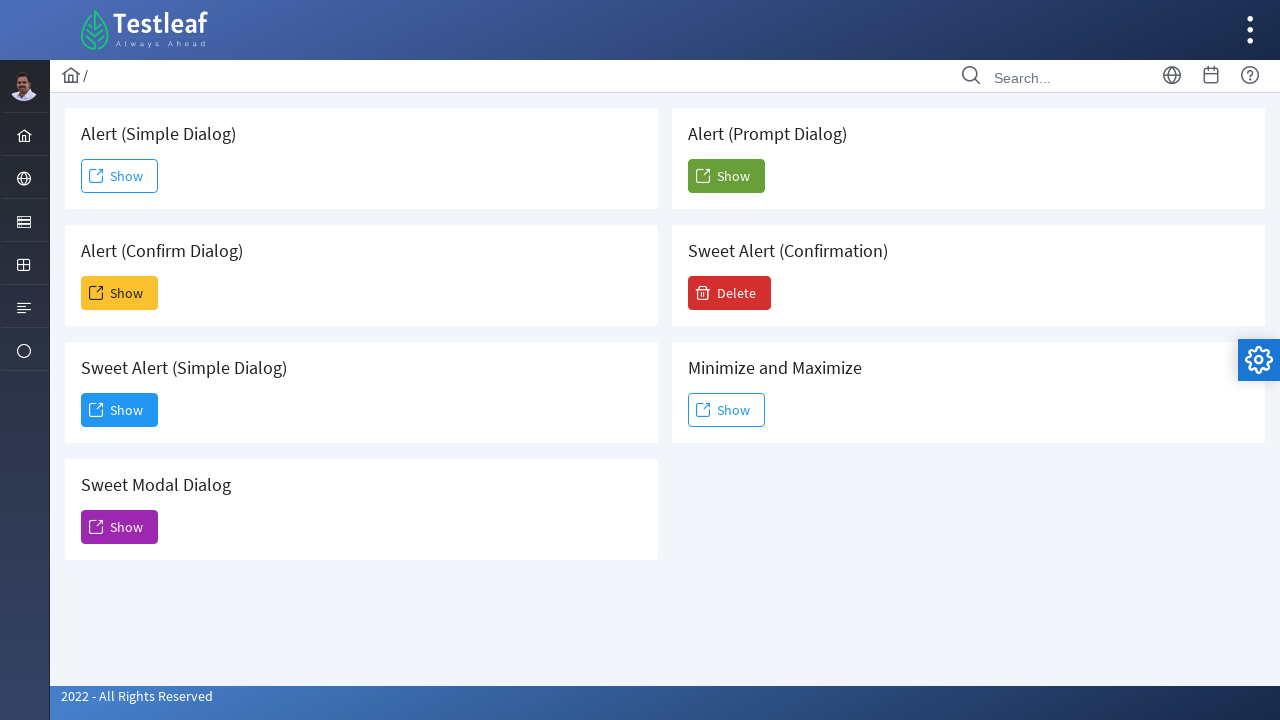

Clicked button to trigger alert at (120, 176) on (//span[@class='ui-button-text ui-c'])[1]
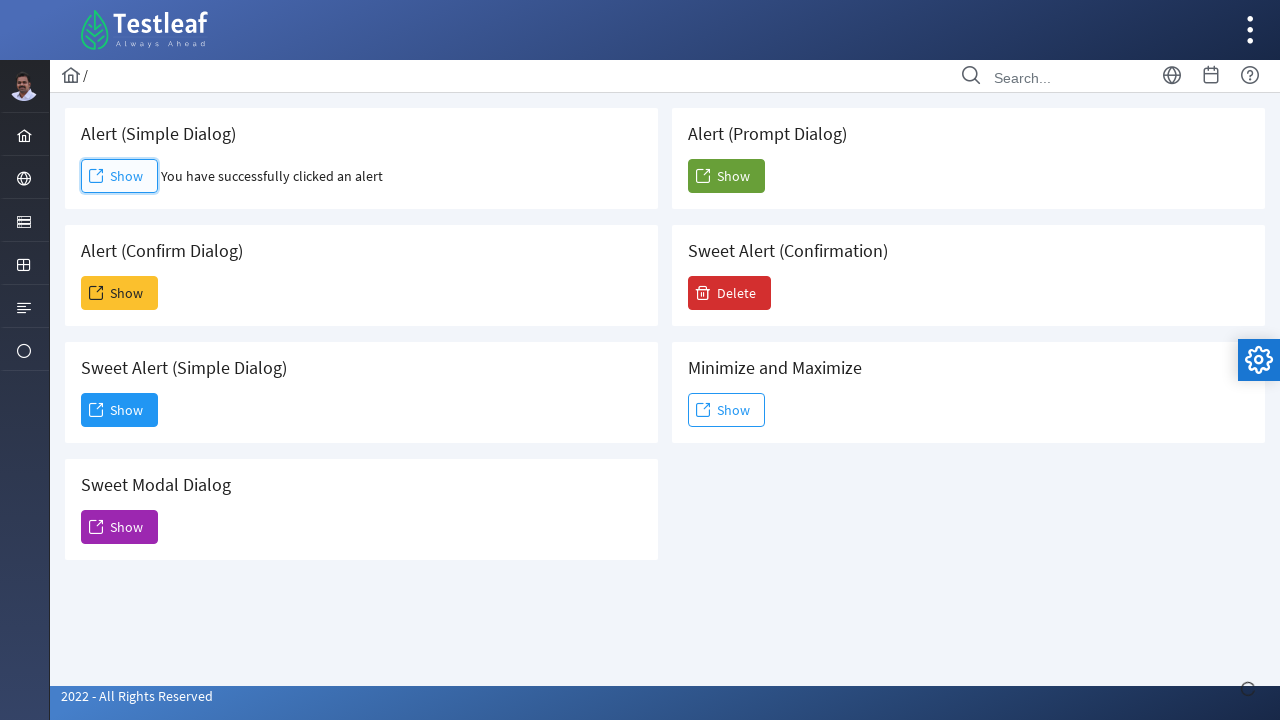

Set up dialog handler to accept alert
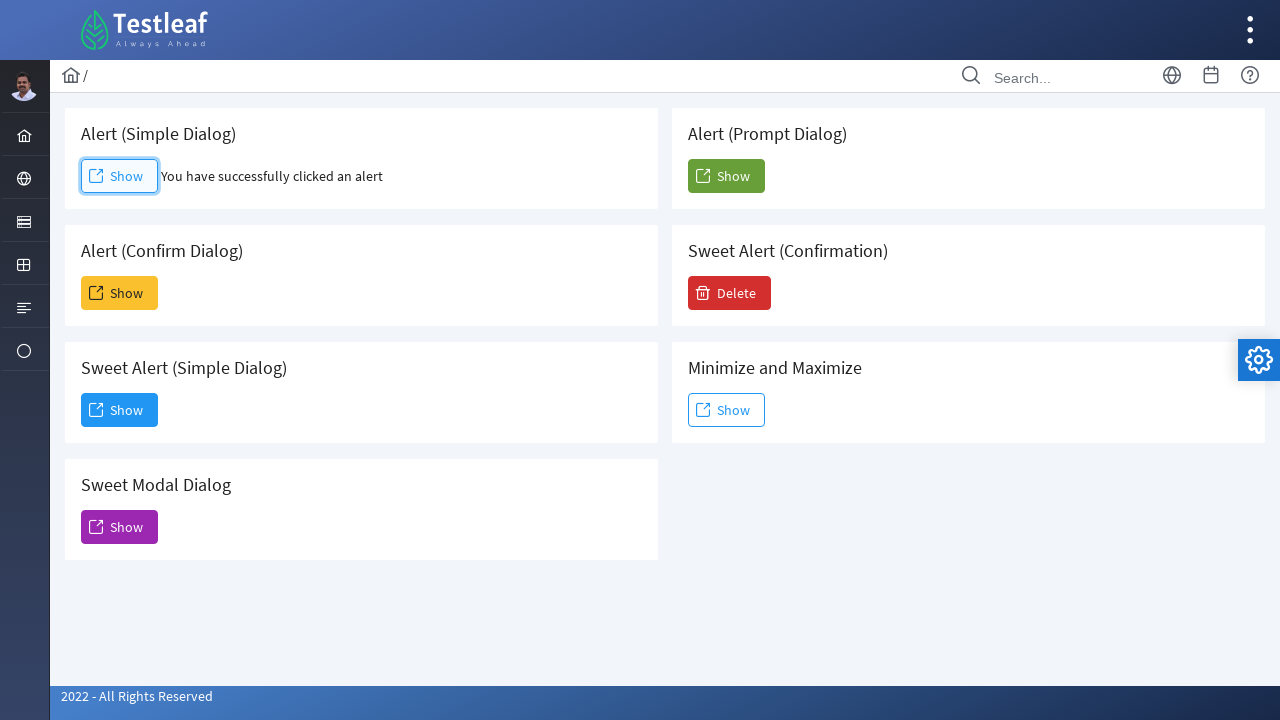

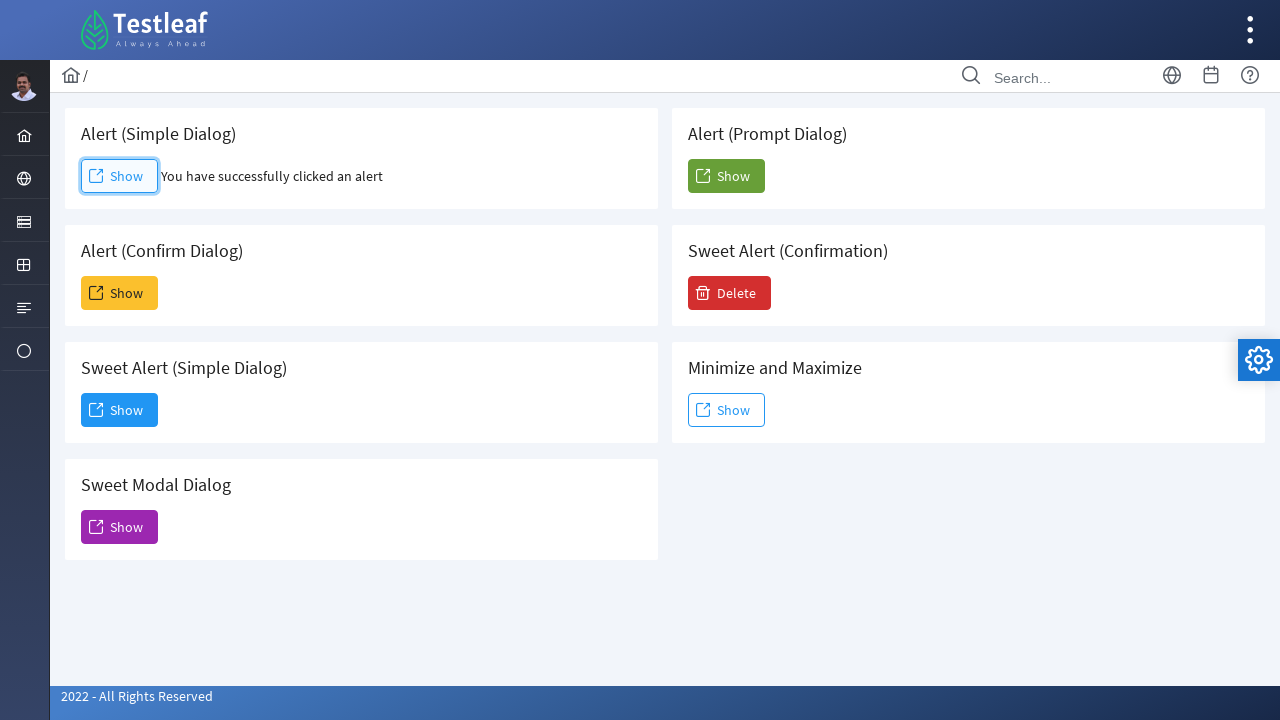